Verifies that the OrangeHRM homepage title is correct

Starting URL: https://opensource-demo.orangehrmlive.com

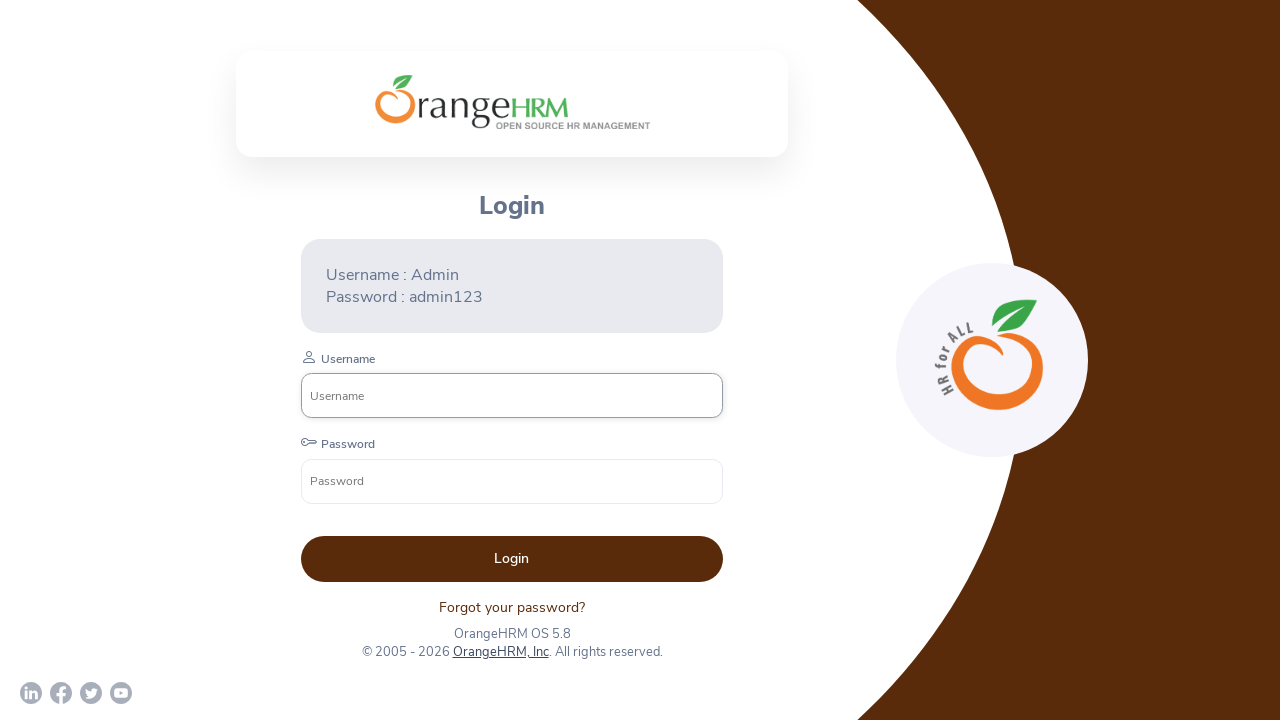

Navigated to OrangeHRM homepage at https://opensource-demo.orangehrmlive.com
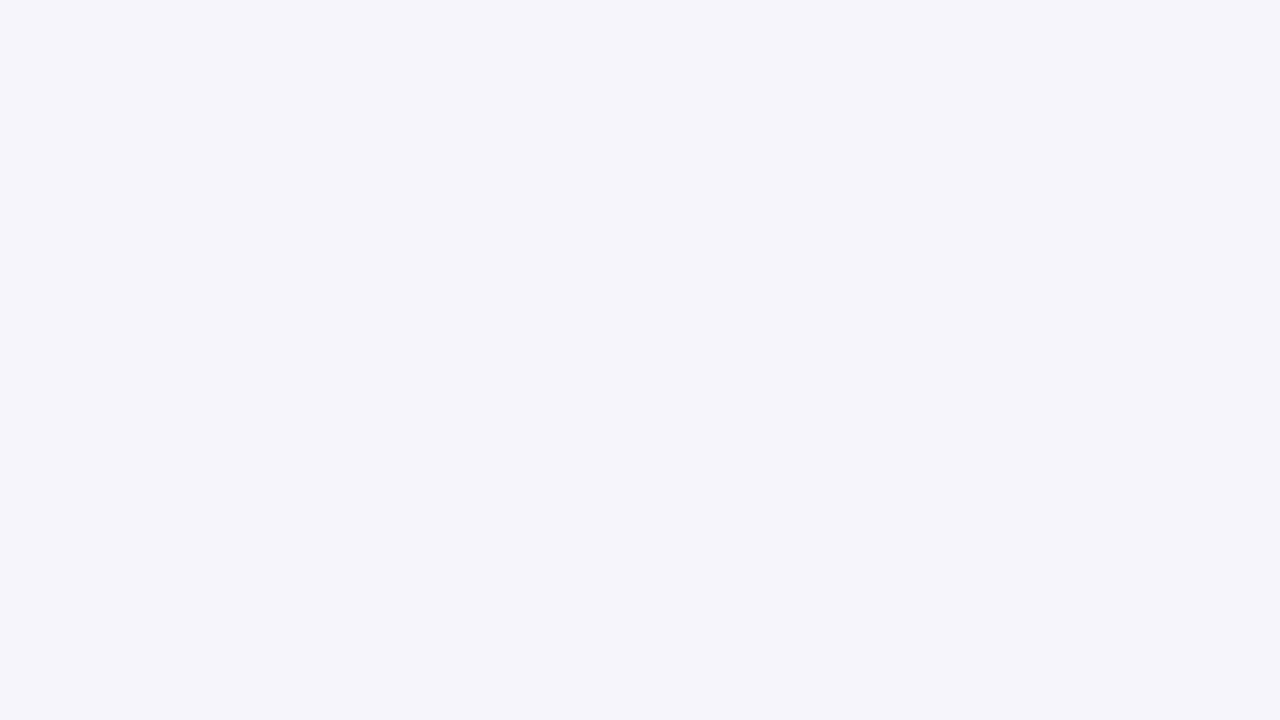

Verified homepage title is 'OrangeHRM'
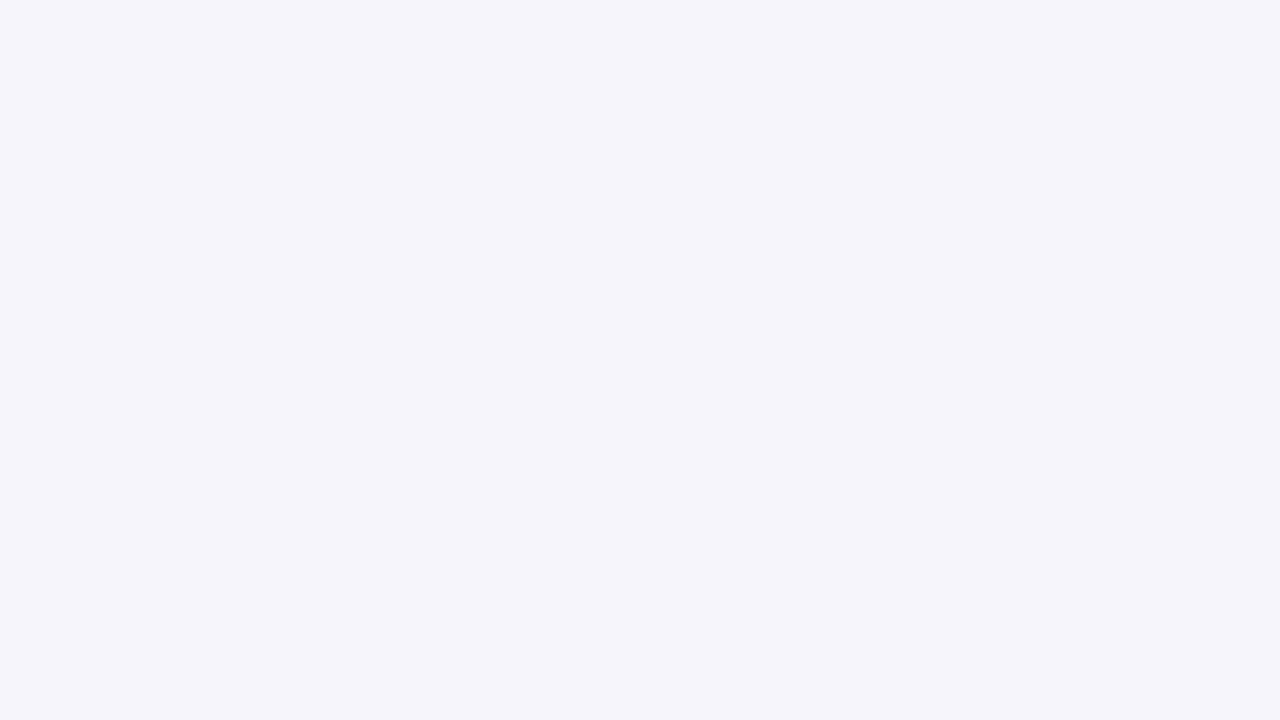

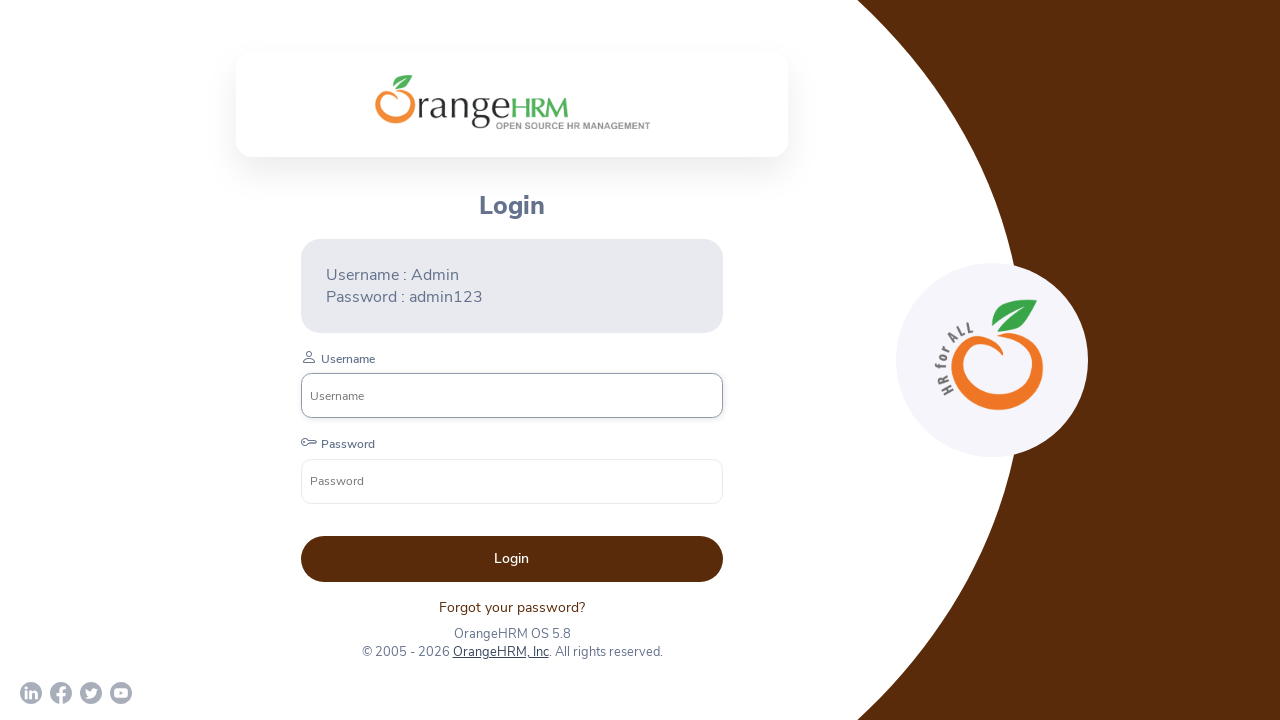